Tests animation functionality by clicking a toggle button inside an iframe and verifying the background color changes

Starting URL: https://jqueryui.com/animate/

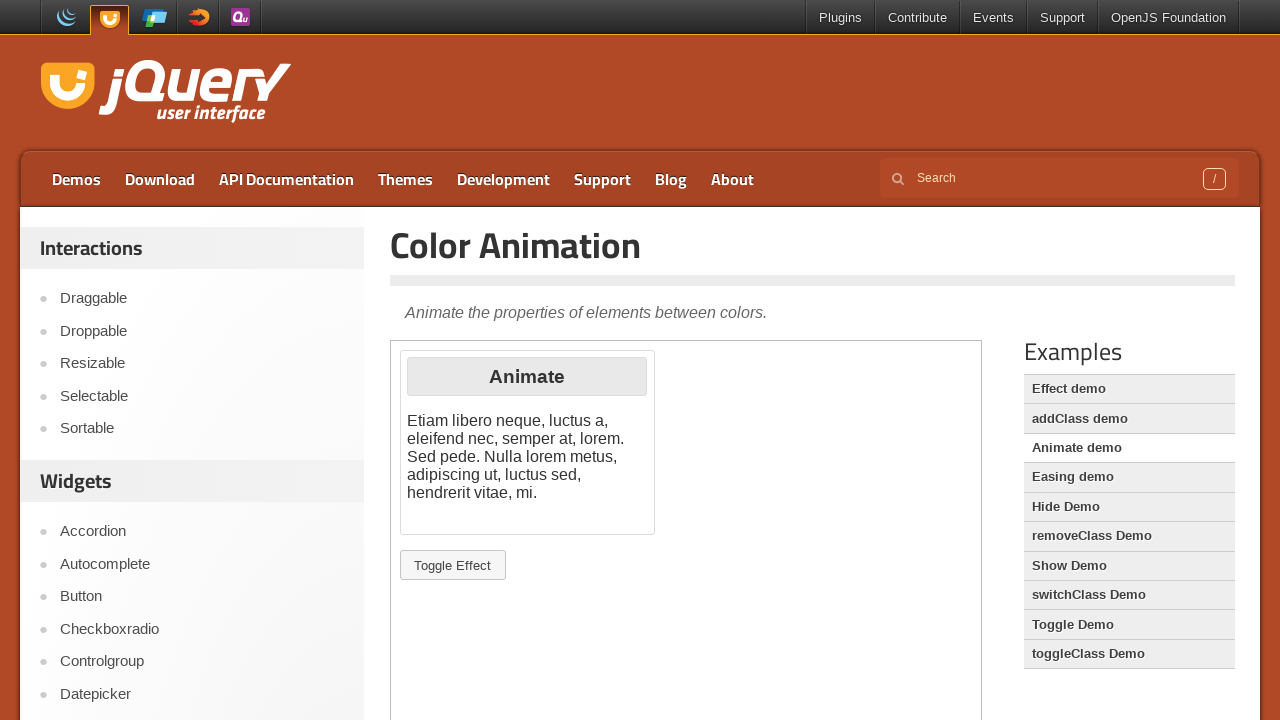

Located demo iframe
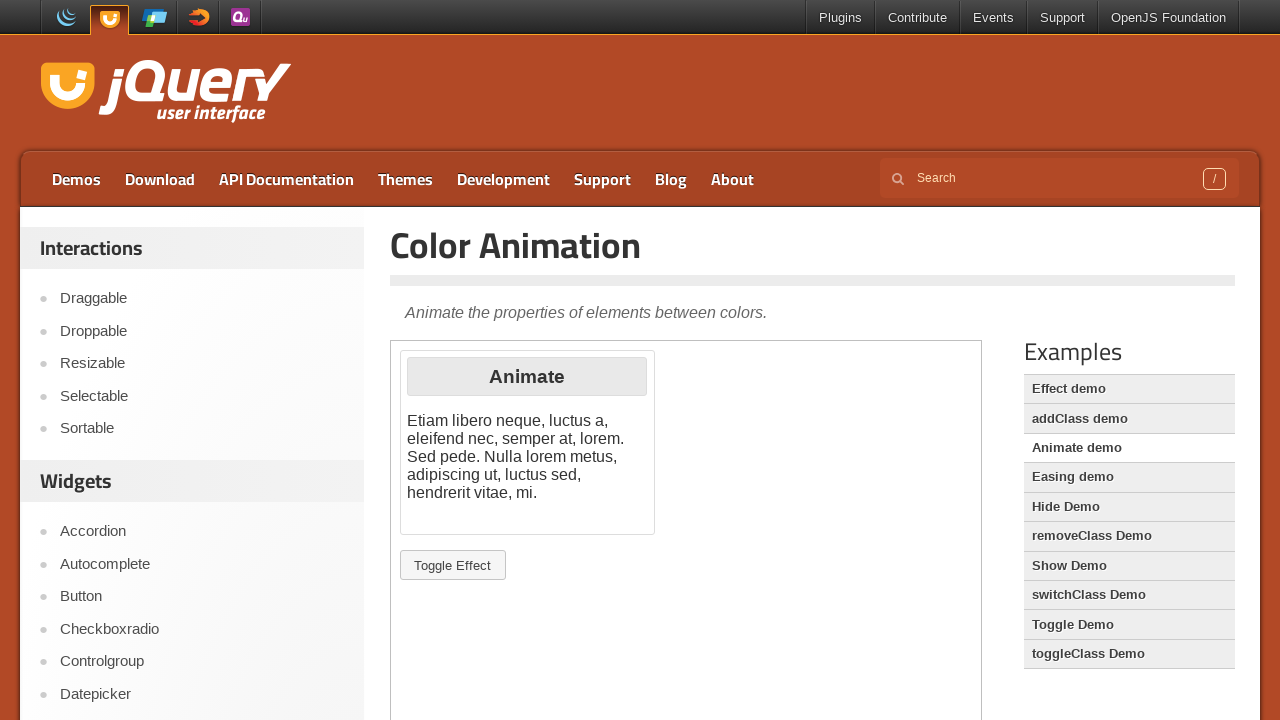

Waited 2 seconds for content to load
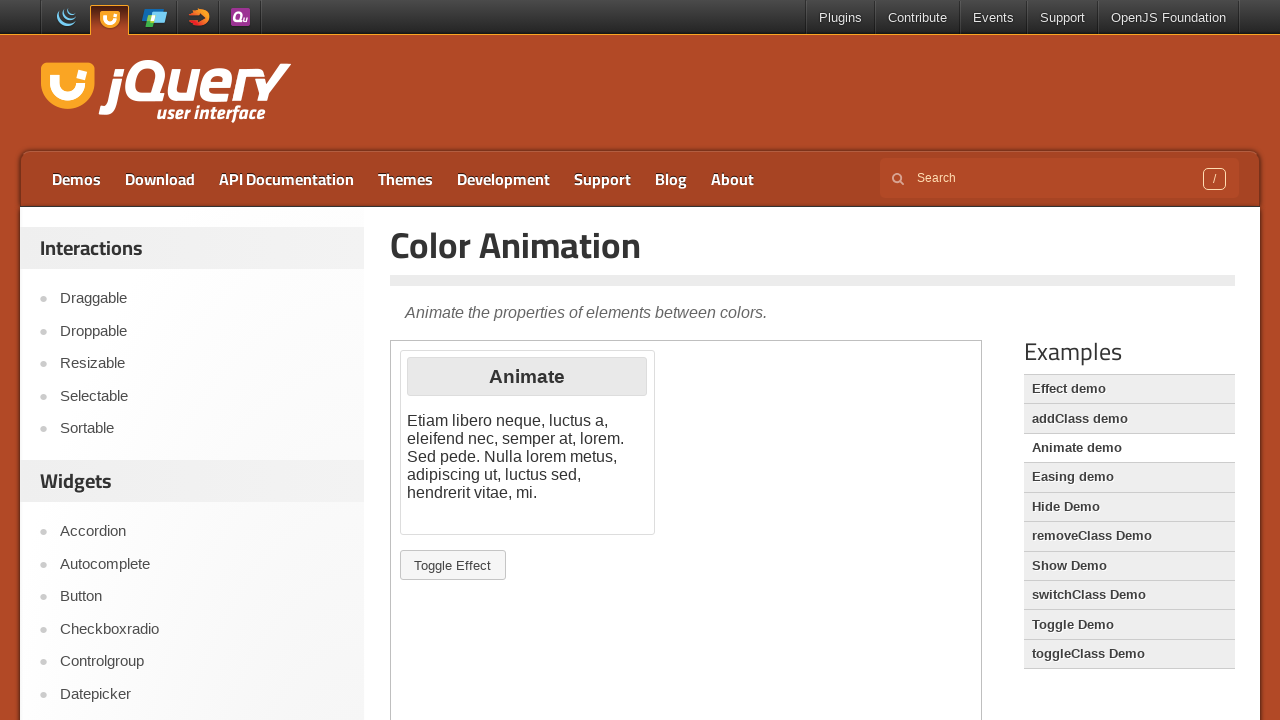

Located effect element in iframe
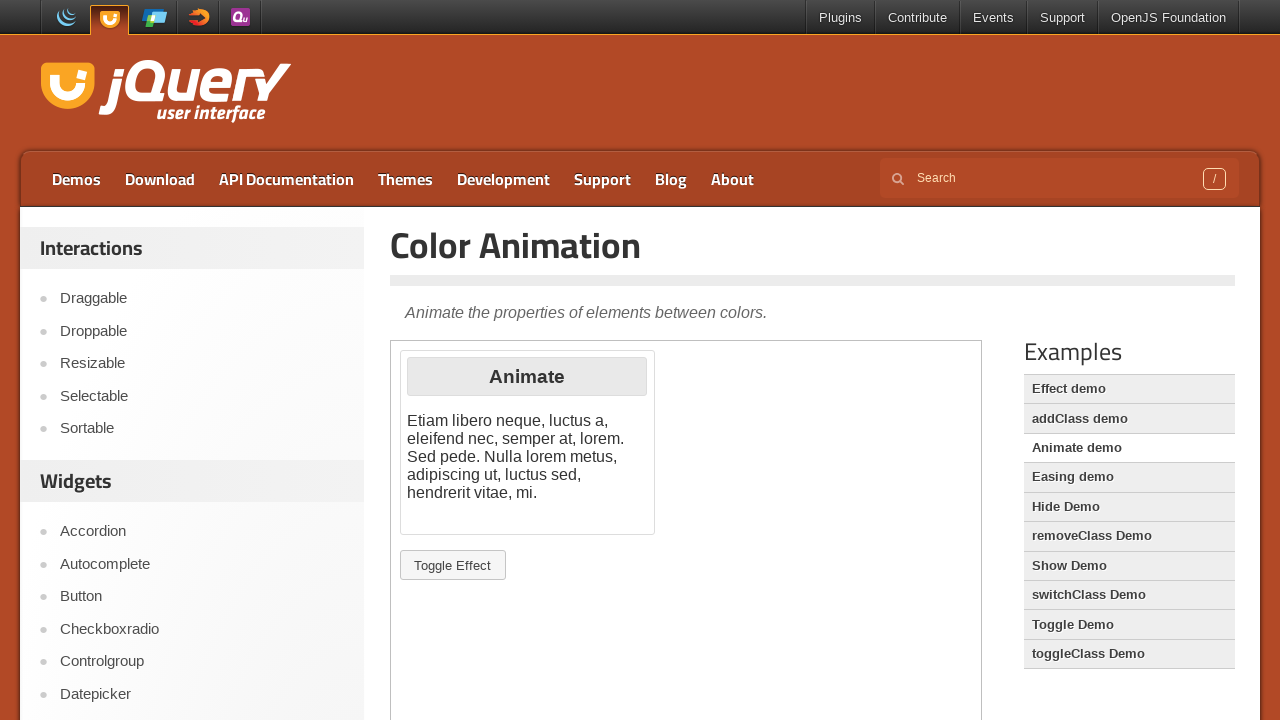

Retrieved initial background color: rgb(255, 255, 255)
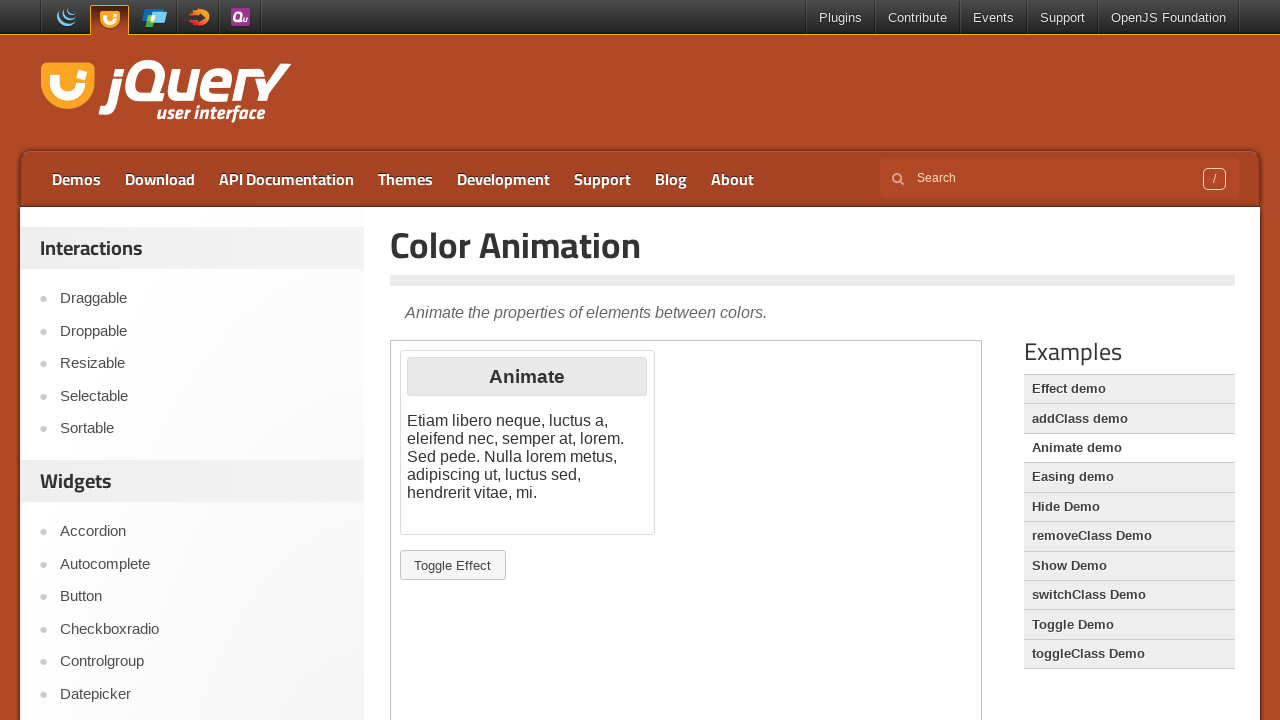

Located toggle button in iframe
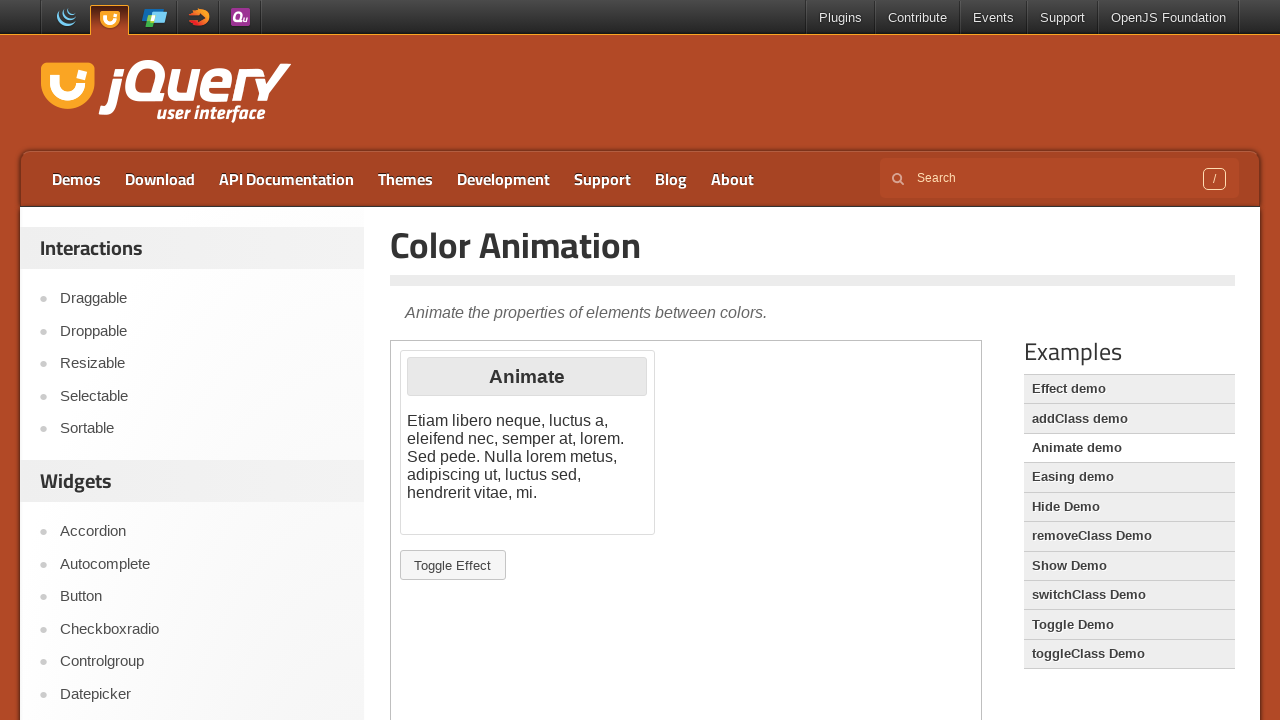

Scrolled toggle button into view
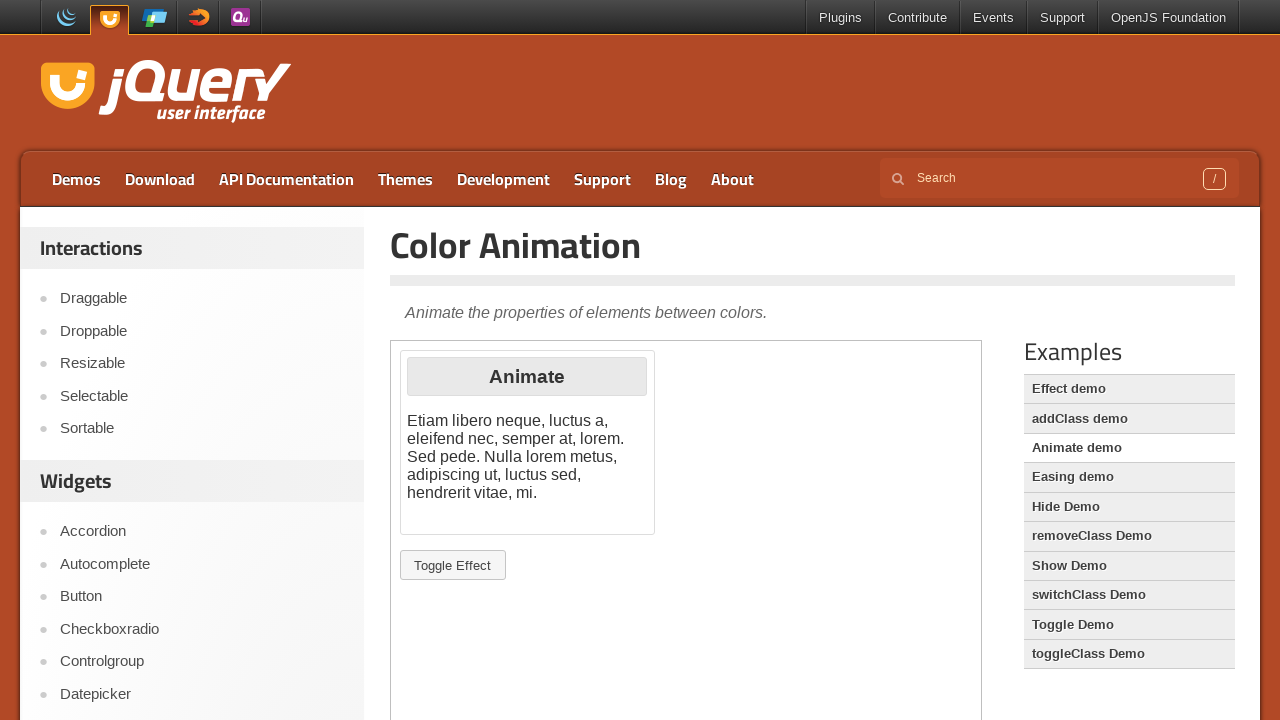

Clicked toggle button to start animation at (453, 565) on .demo-frame >> internal:control=enter-frame >> #button
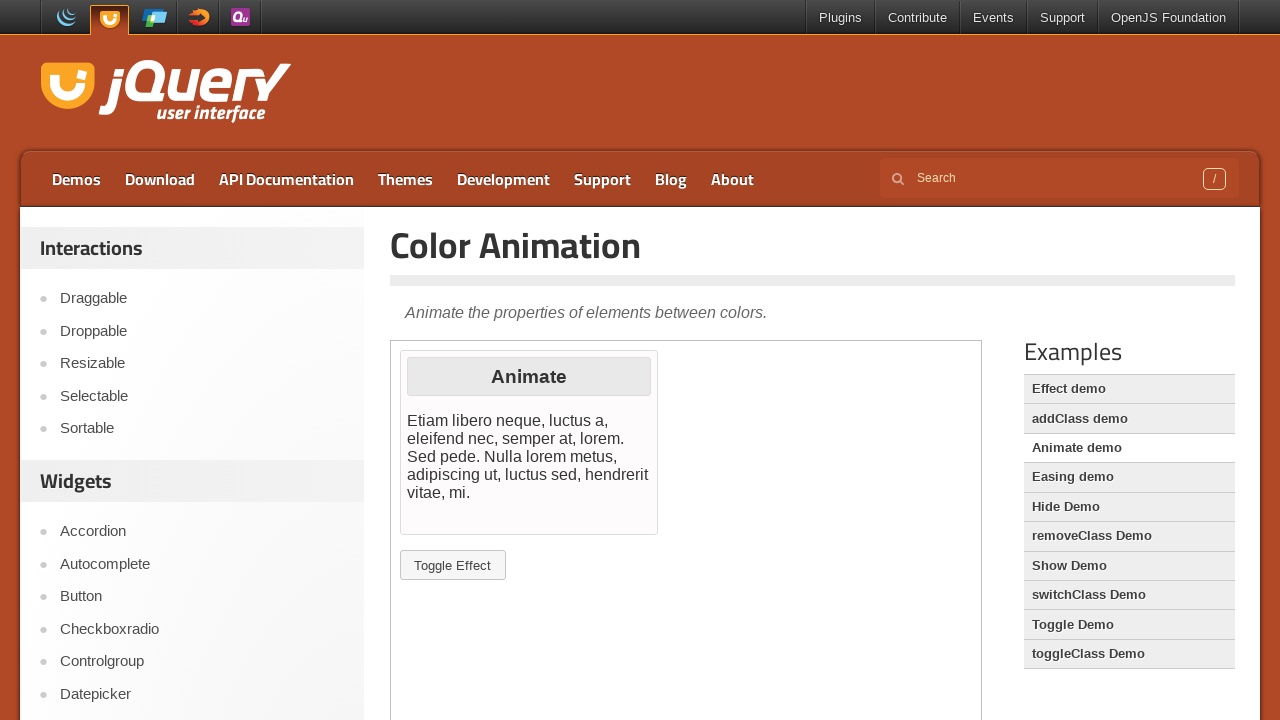

Waited 1 second for animation to complete
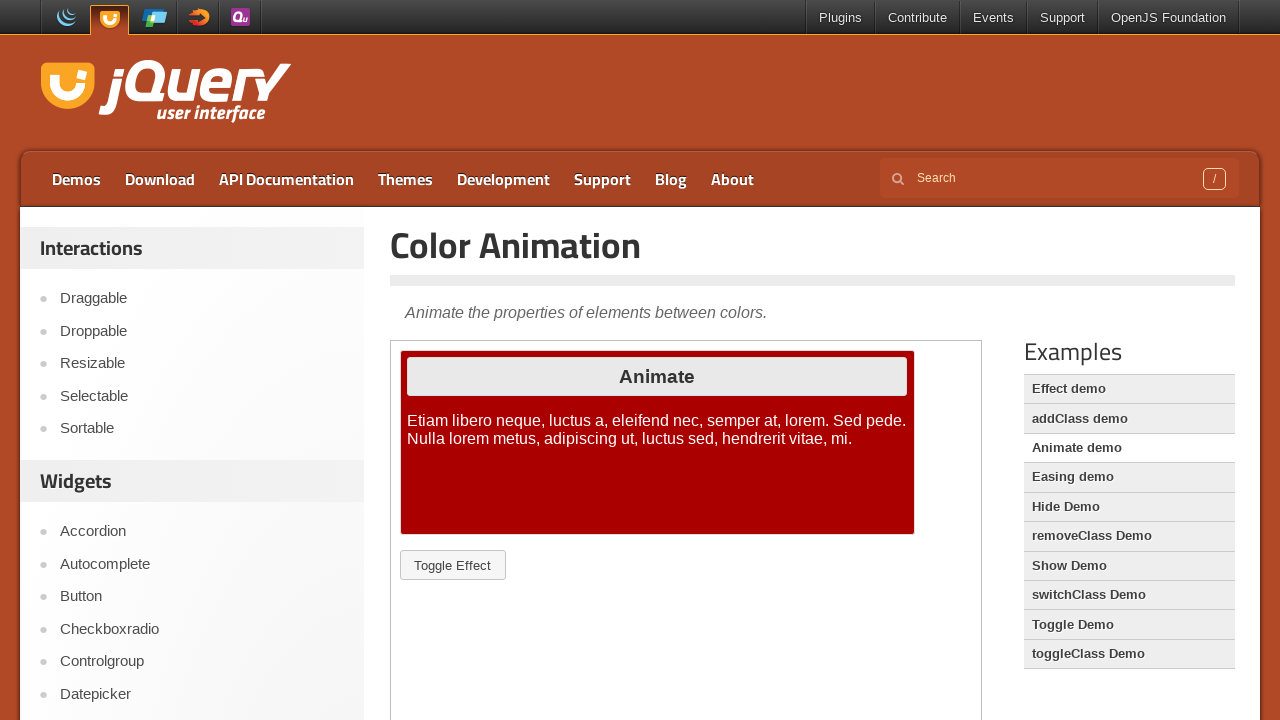

Retrieved final background color: rgb(170, 0, 0)
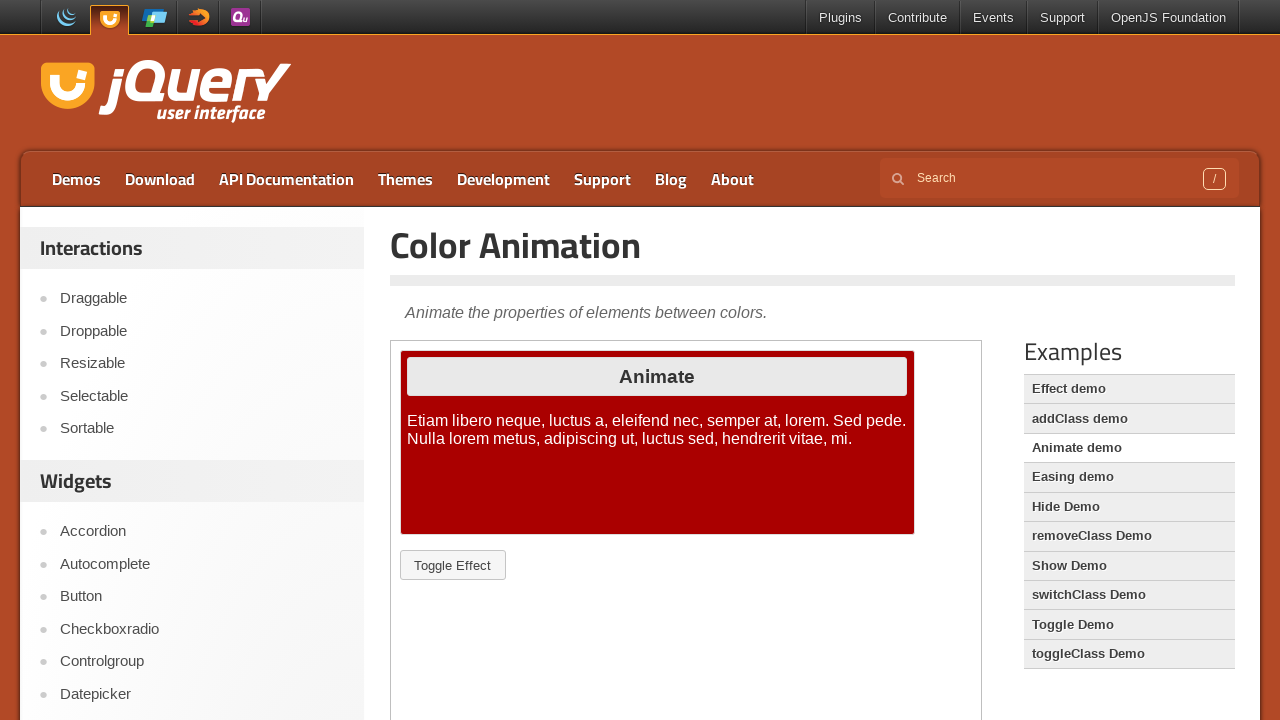

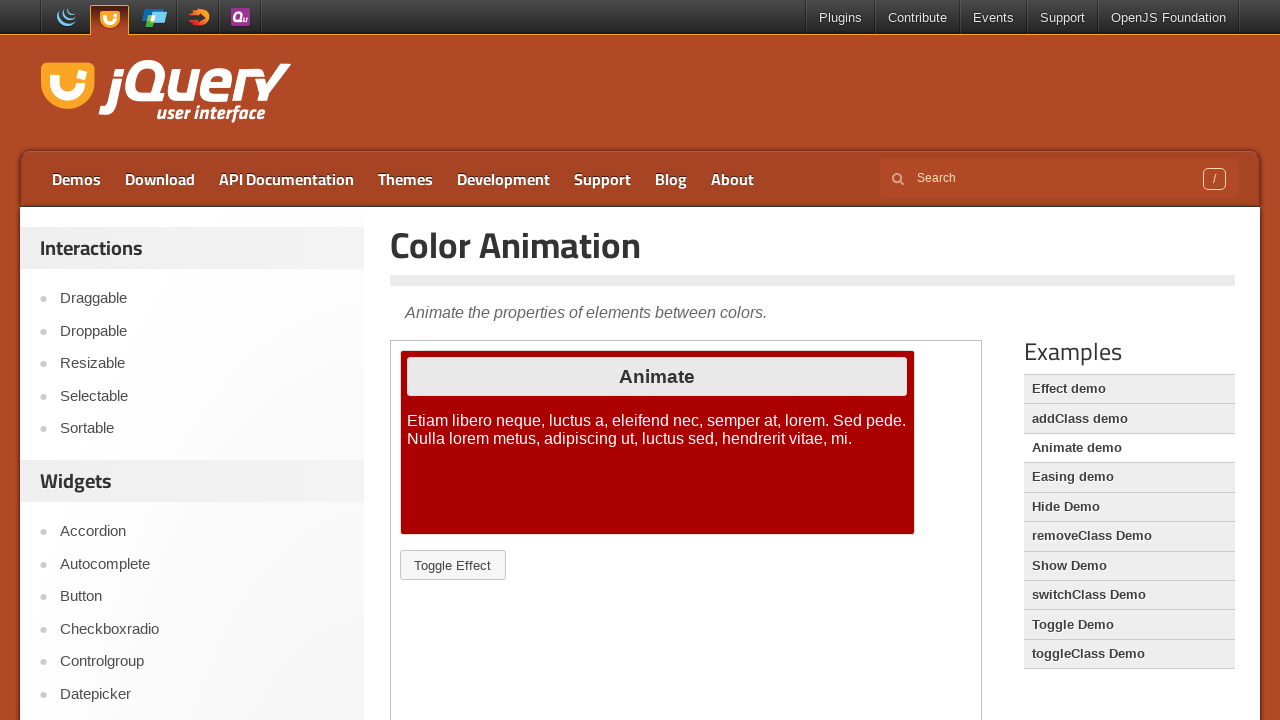